Tests accepting a JavaScript alert by clicking a button, verifying the alert text, accepting it, and confirming the result message

Starting URL: https://automationfc.github.io/basic-form/index.html

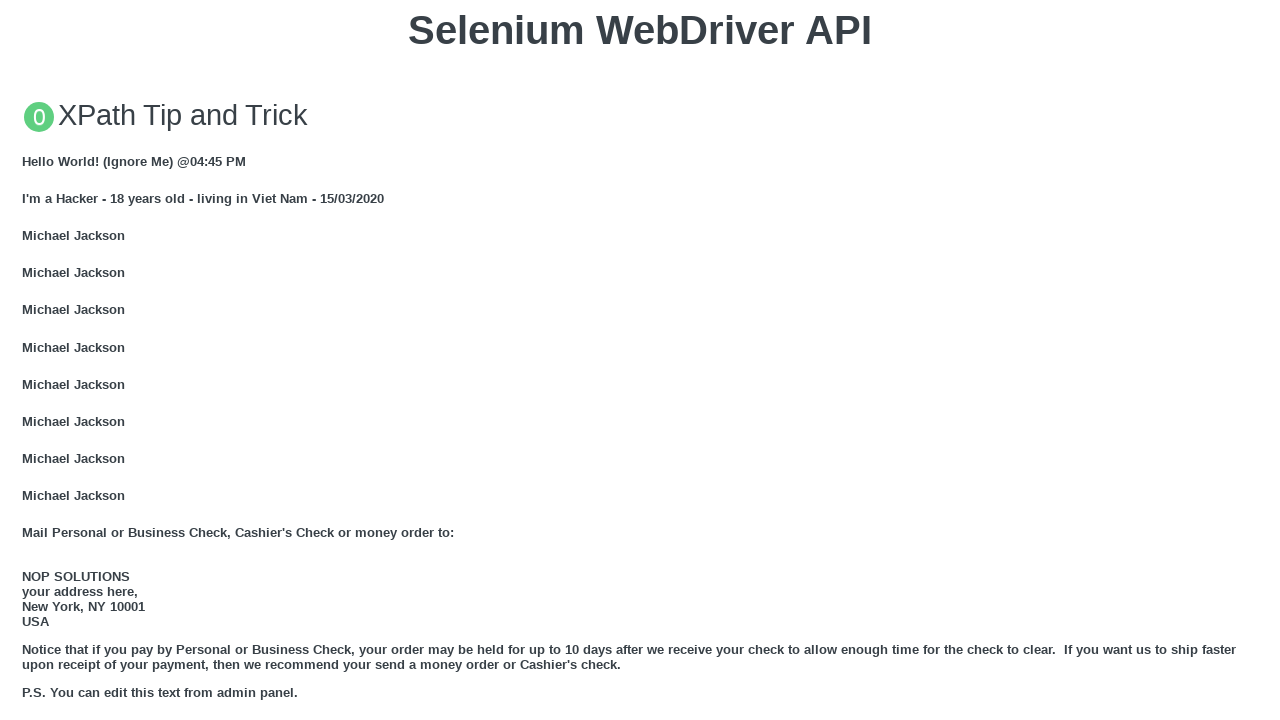

Clicked 'Click for JS Alert' button to trigger JavaScript alert at (640, 360) on xpath=//button[text()='Click for JS Alert']
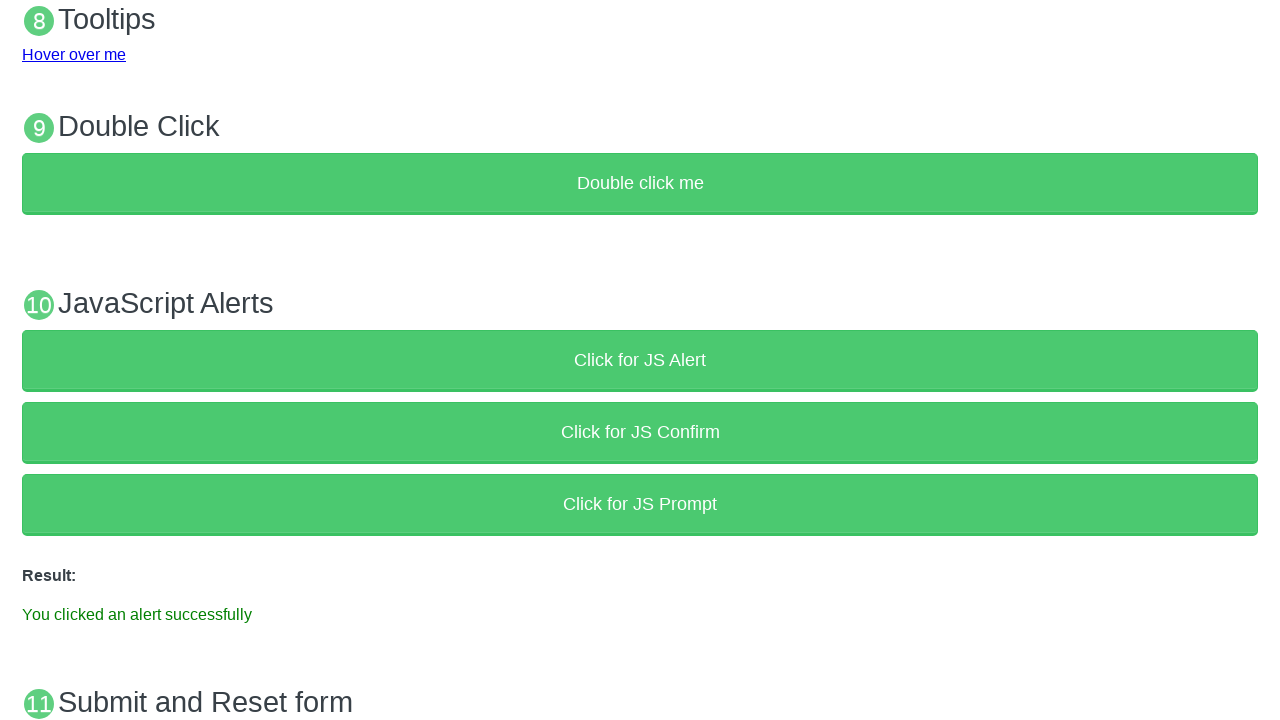

Set up dialog handler to accept JavaScript alert
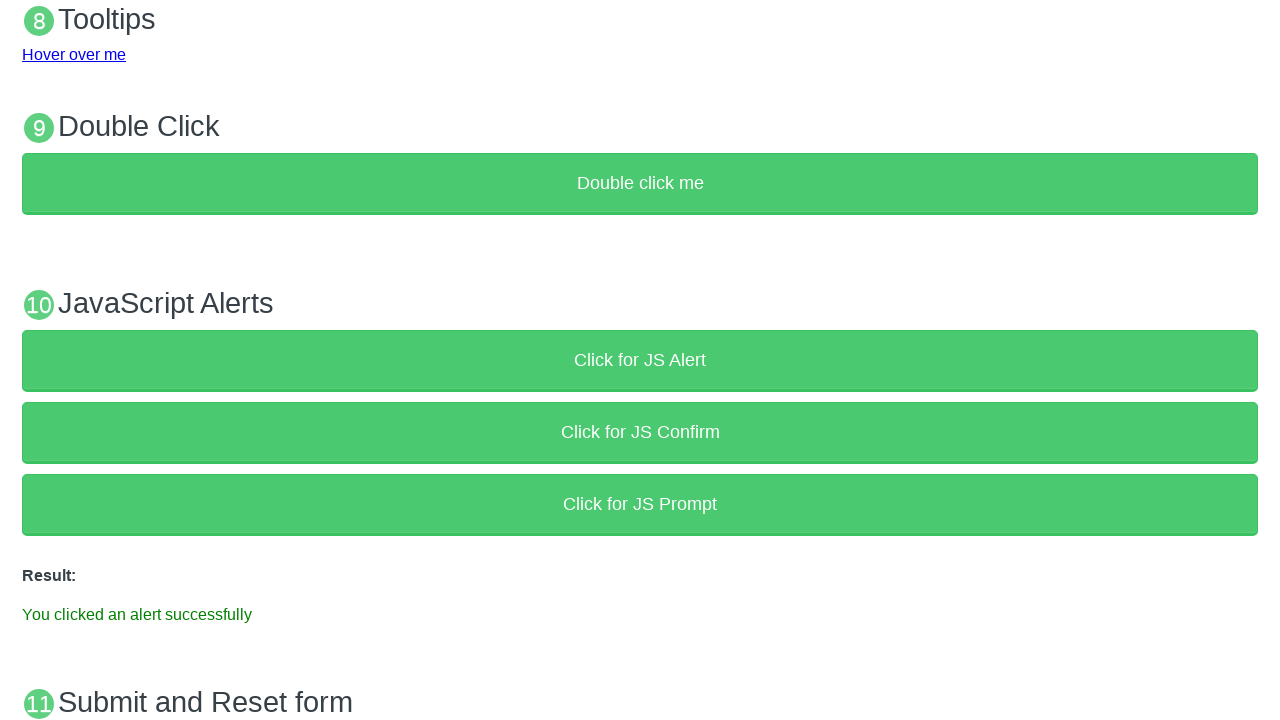

Waited for result message to appear after accepting alert
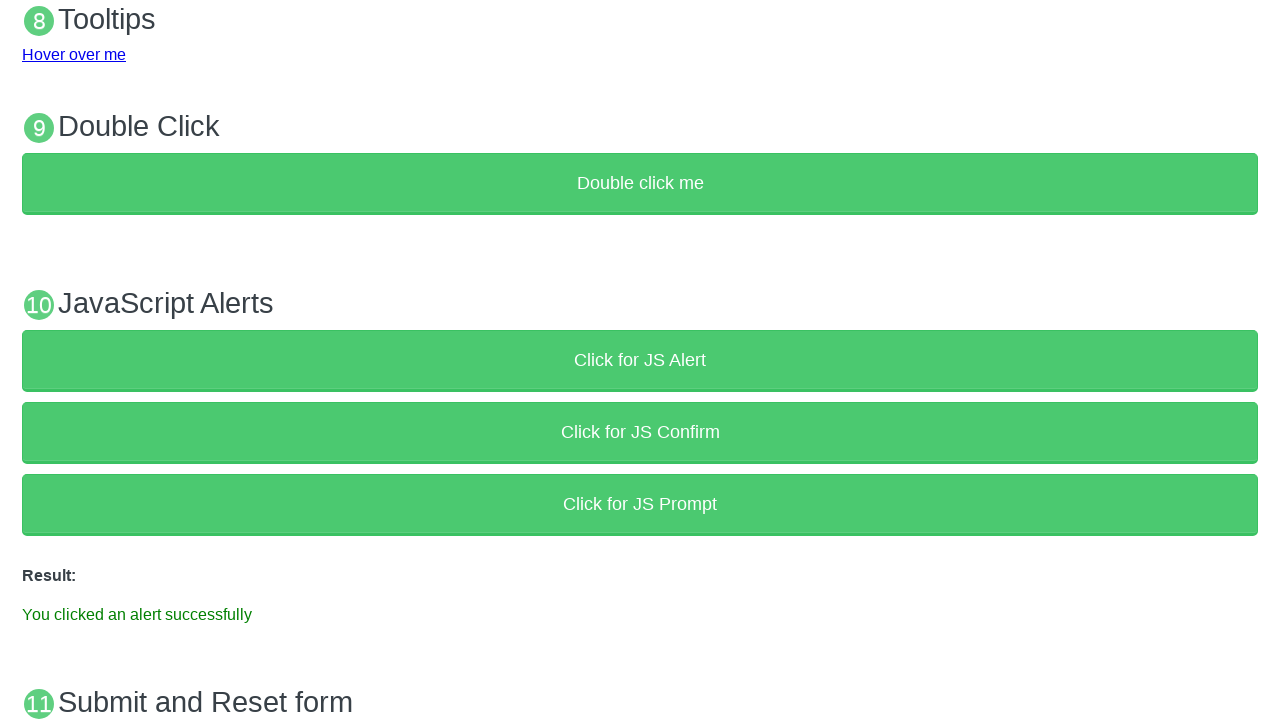

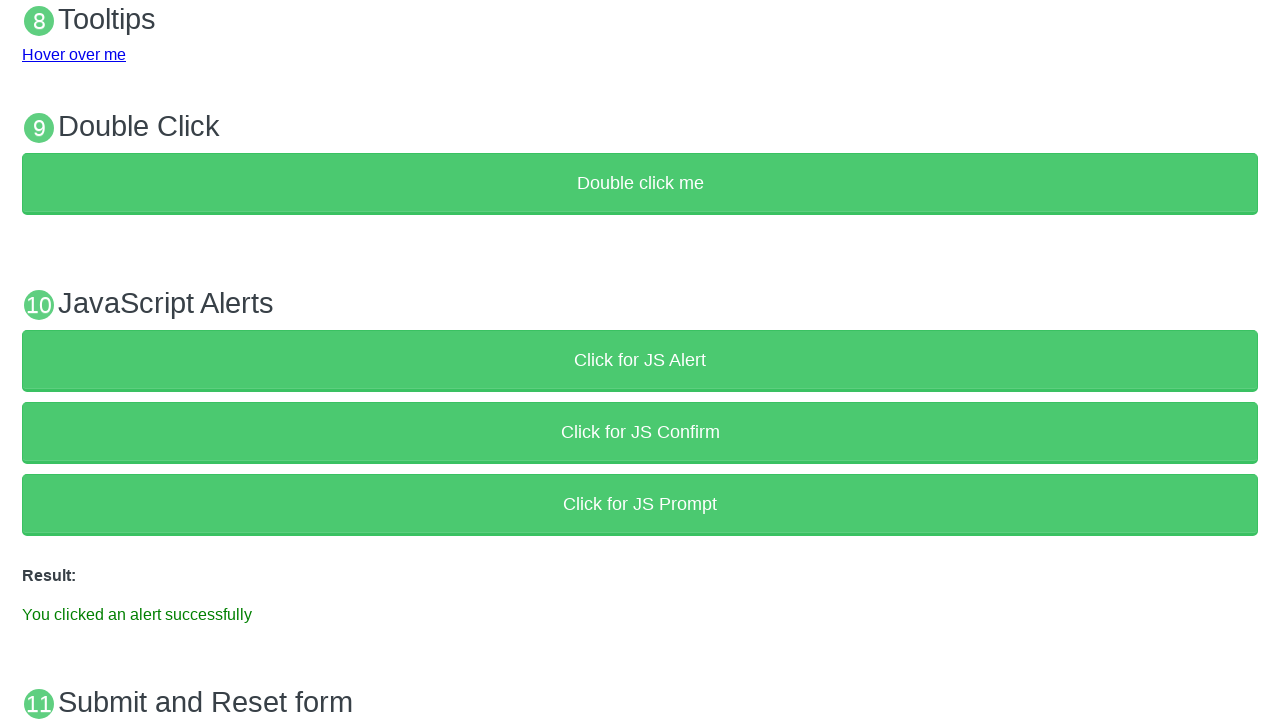